Tests if the search box element is displayed on the Daraz homepage

Starting URL: https://www.daraz.com.bd/

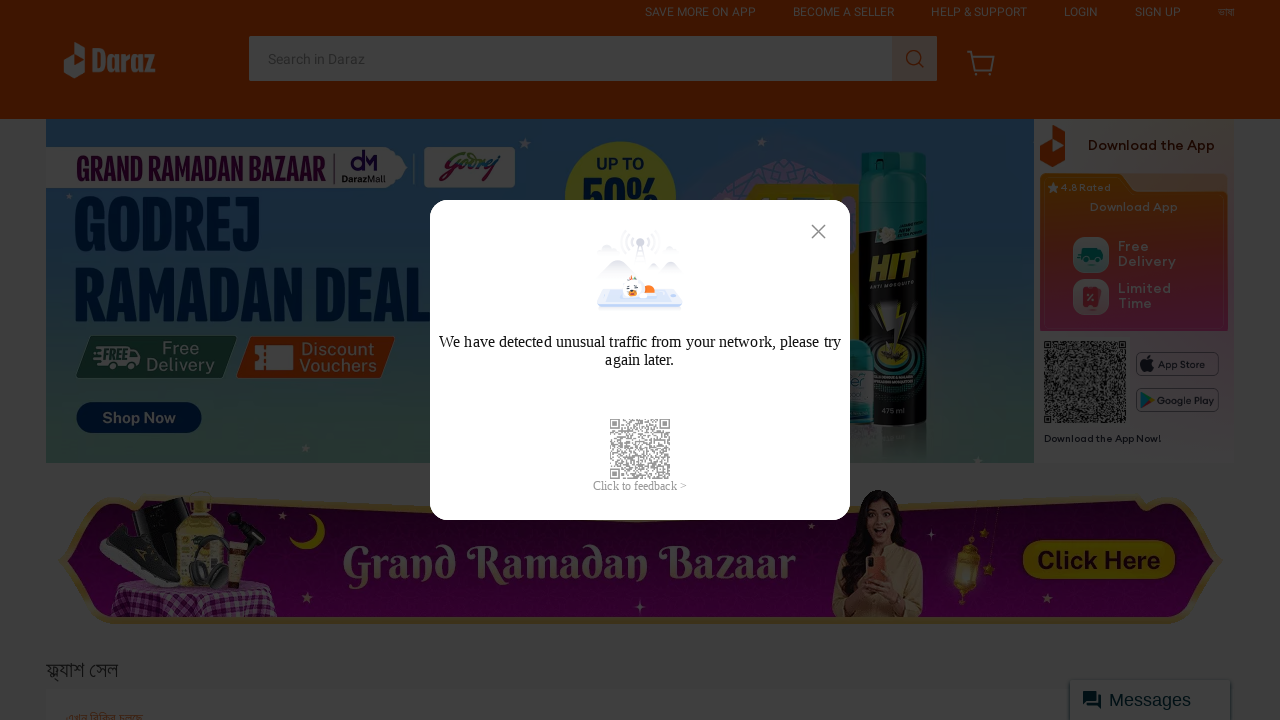

Navigated to Daraz homepage
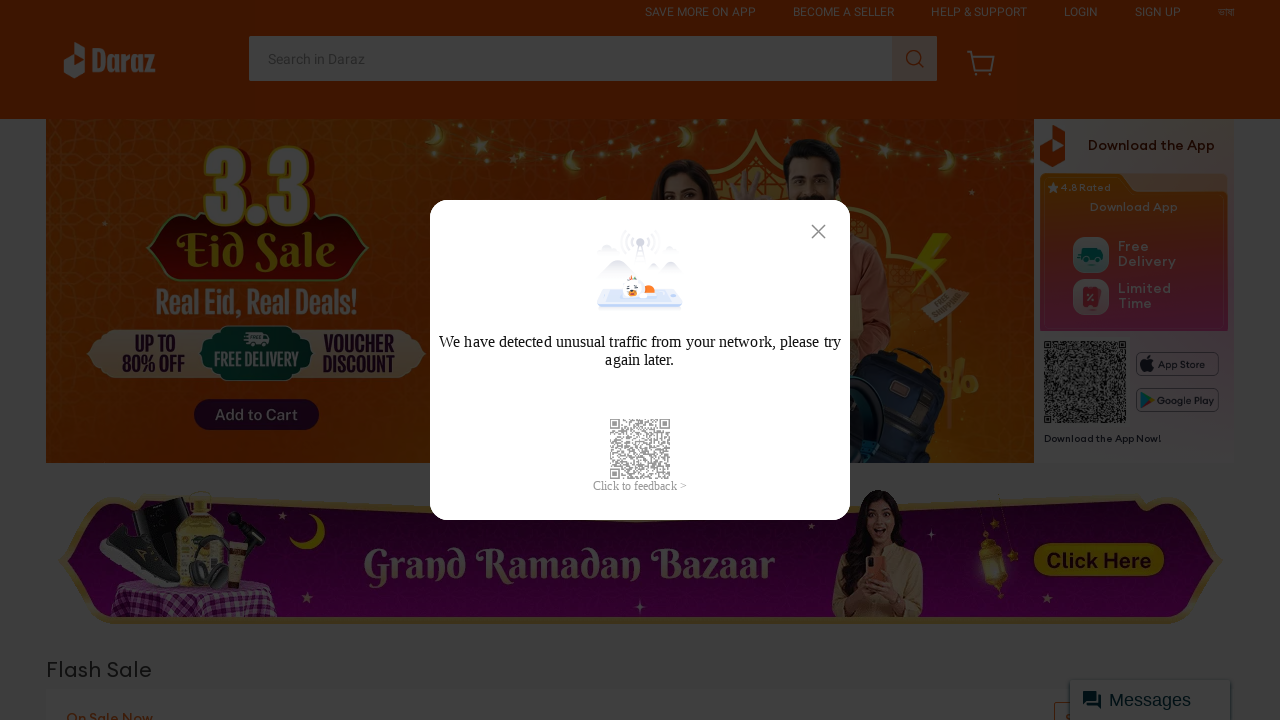

Located search box element with id 'q'
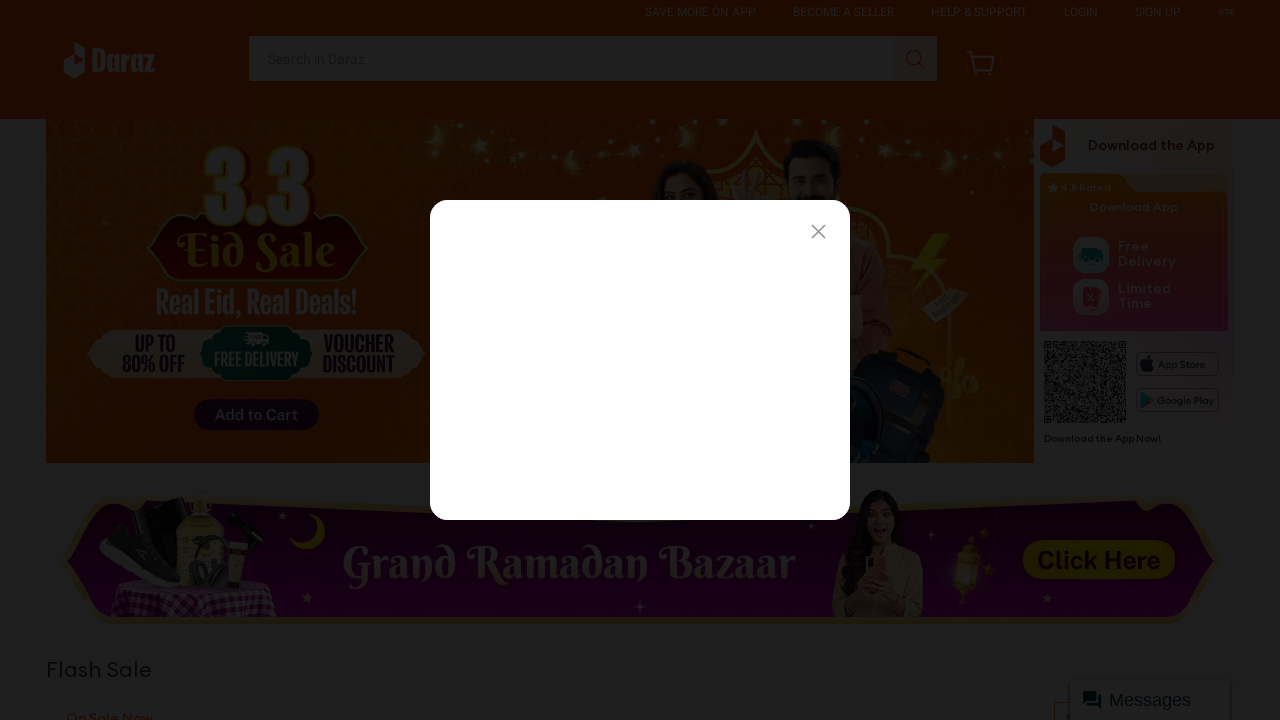

Verified that search box is visible on the homepage
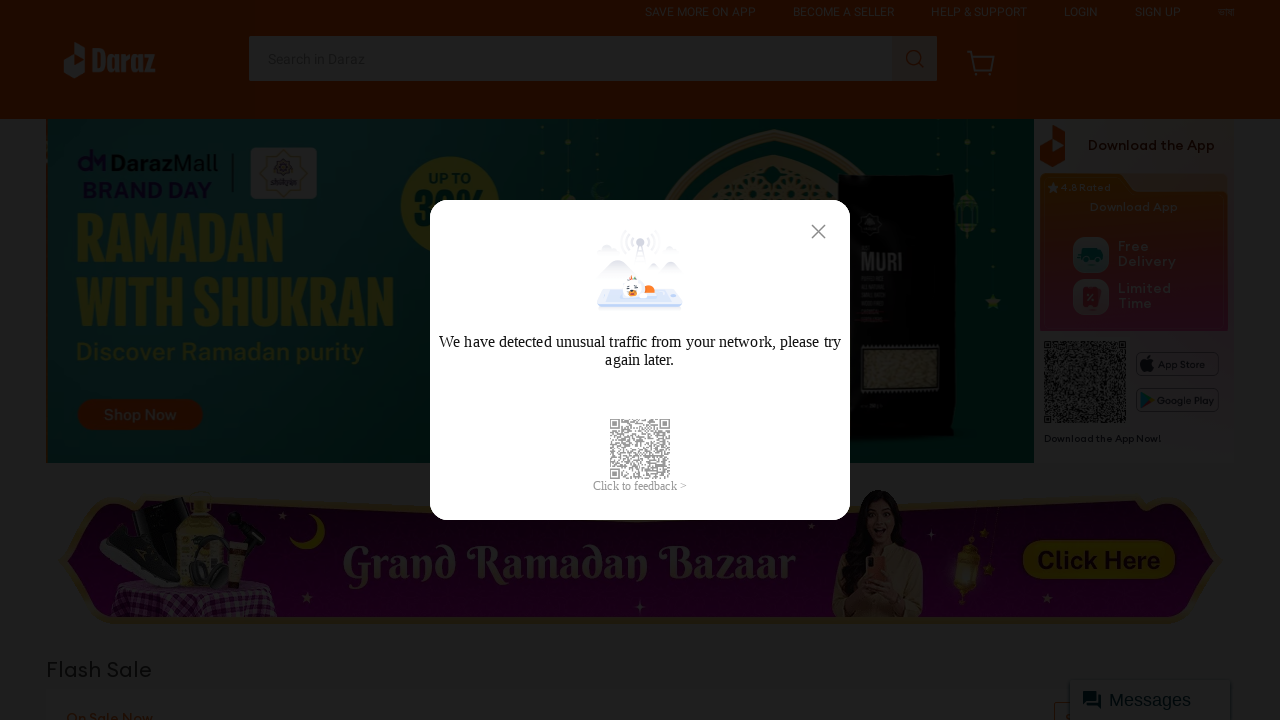

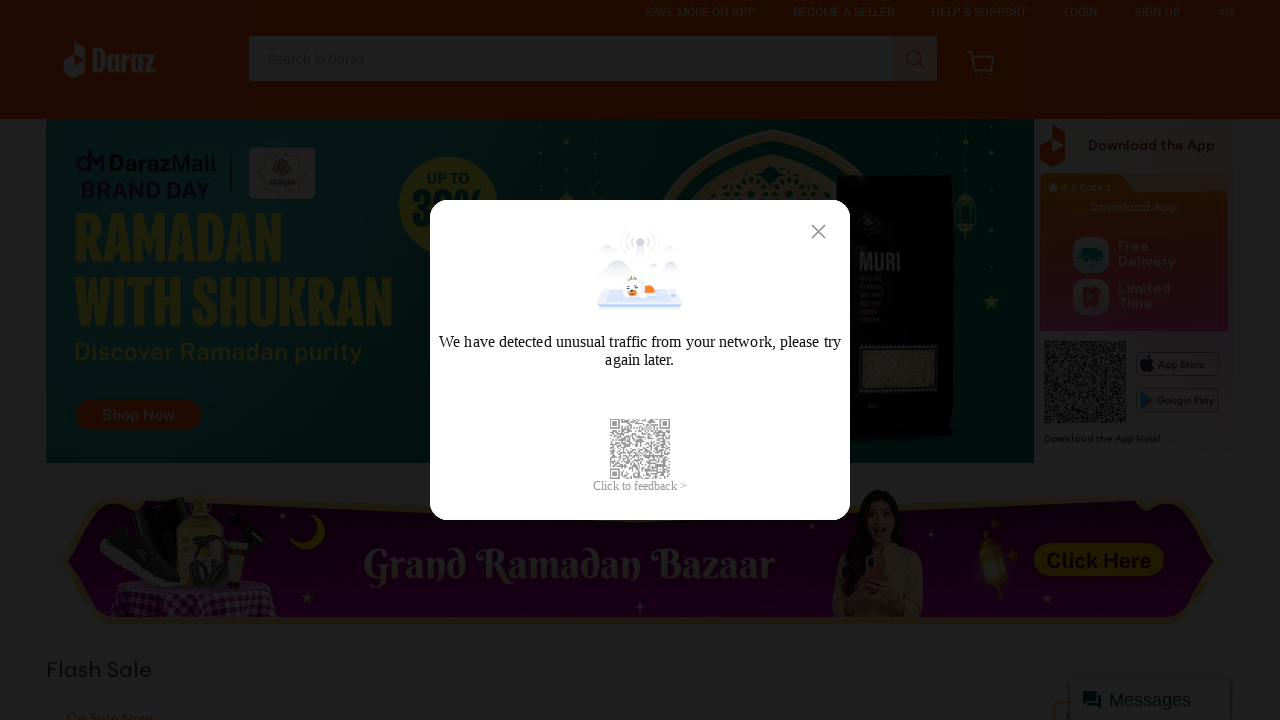